Tests an e-commerce grocery site by searching for products containing "ca", verifying product count, adding items to cart via multiple methods (direct click, iteration through products), and asserting the logo text displays correctly.

Starting URL: https://rahulshettyacademy.com/seleniumPractise/#/

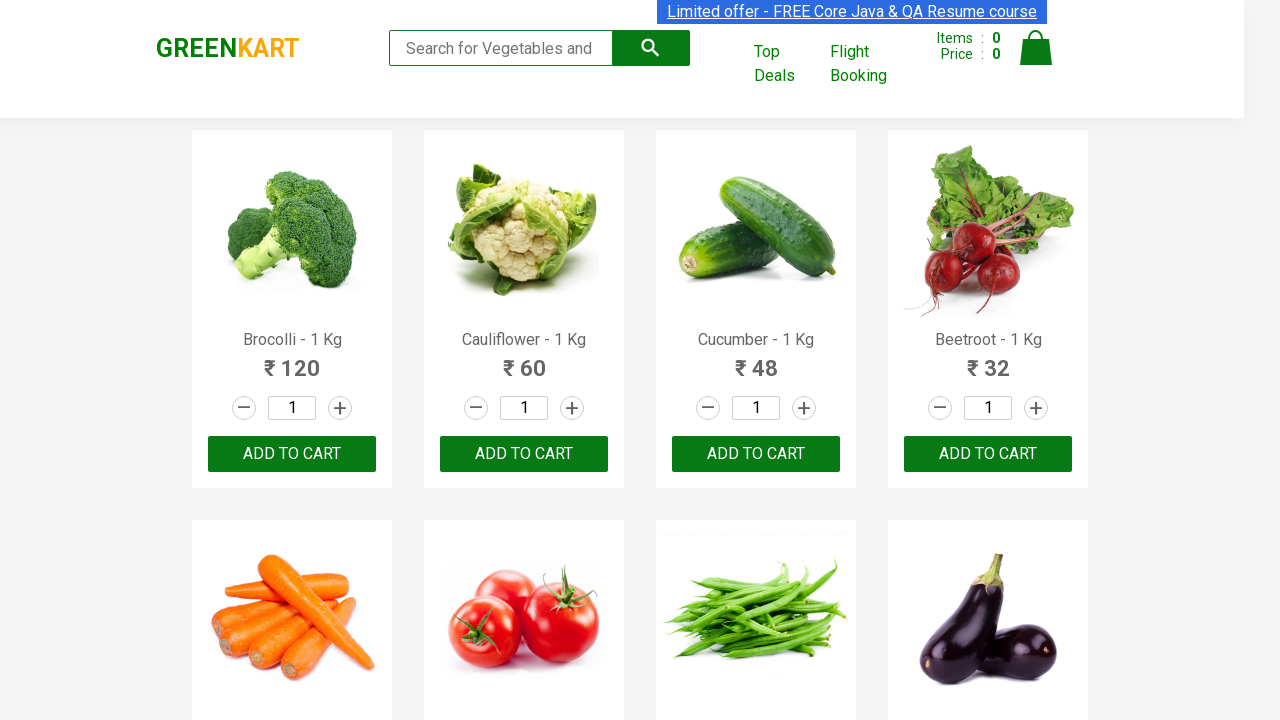

Typed 'ca' in search box to filter products on .search-keyword
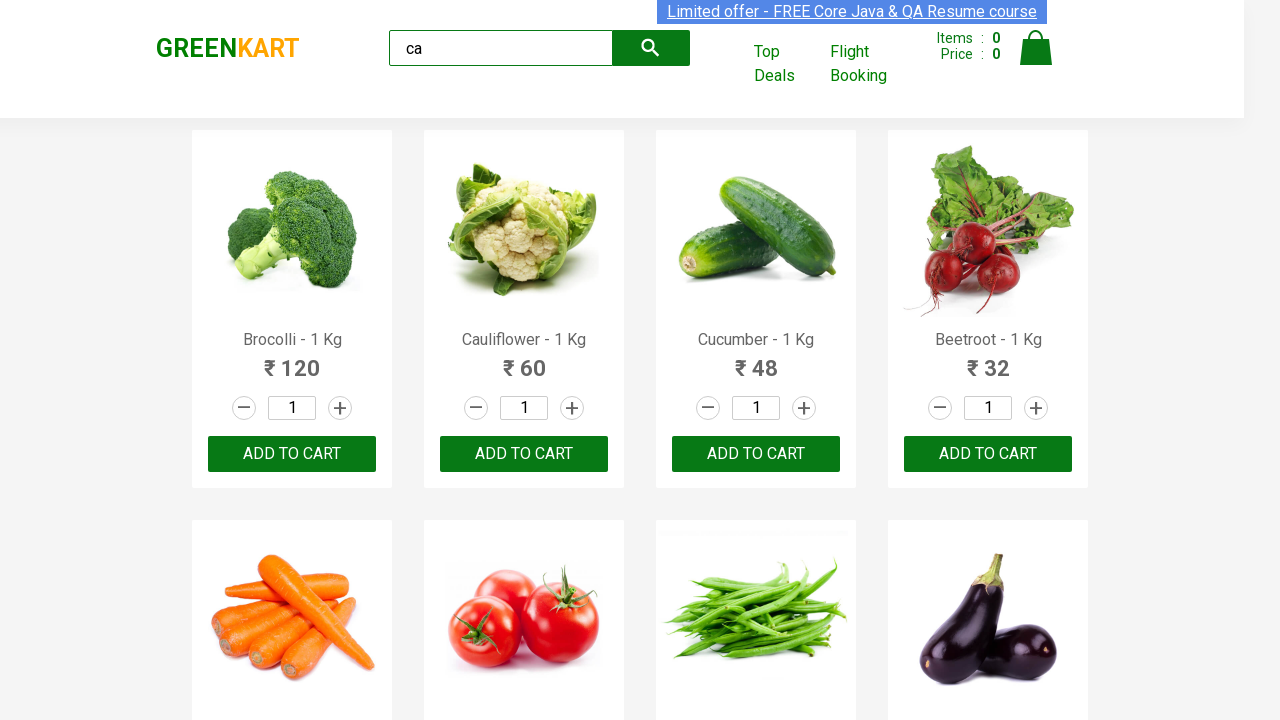

Waited 2 seconds for products to load after search
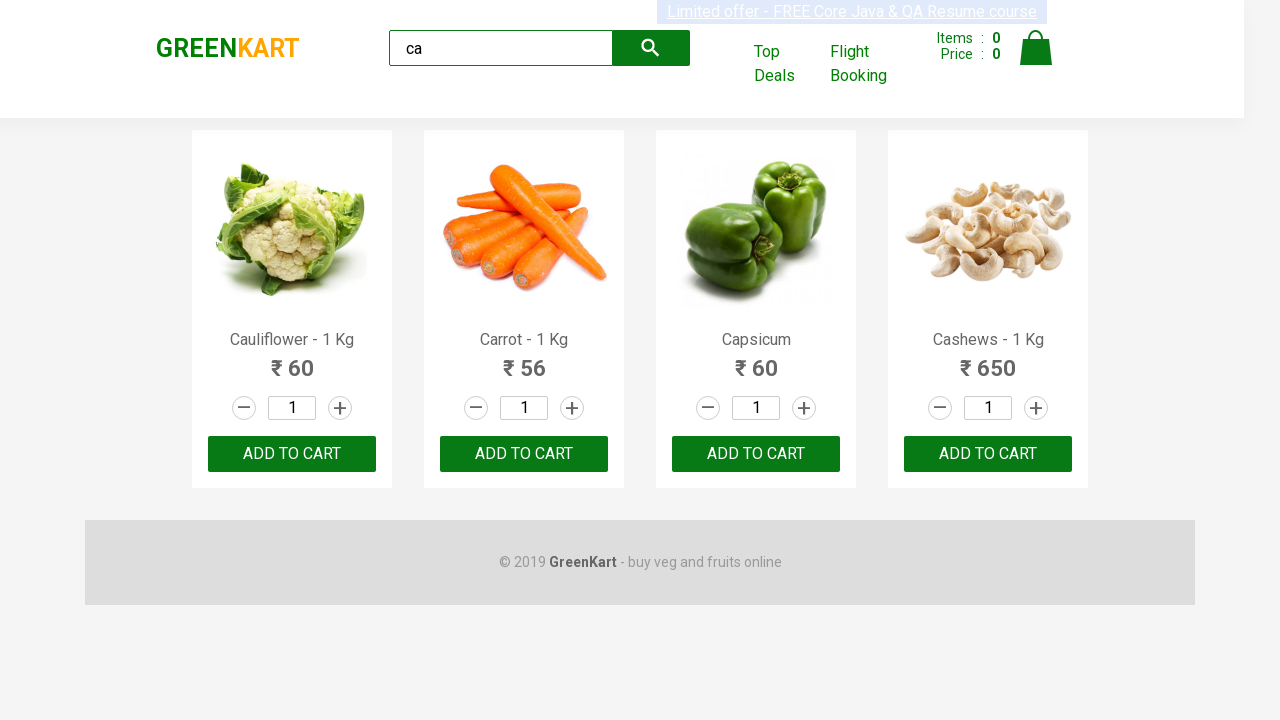

Verified products are visible on the page
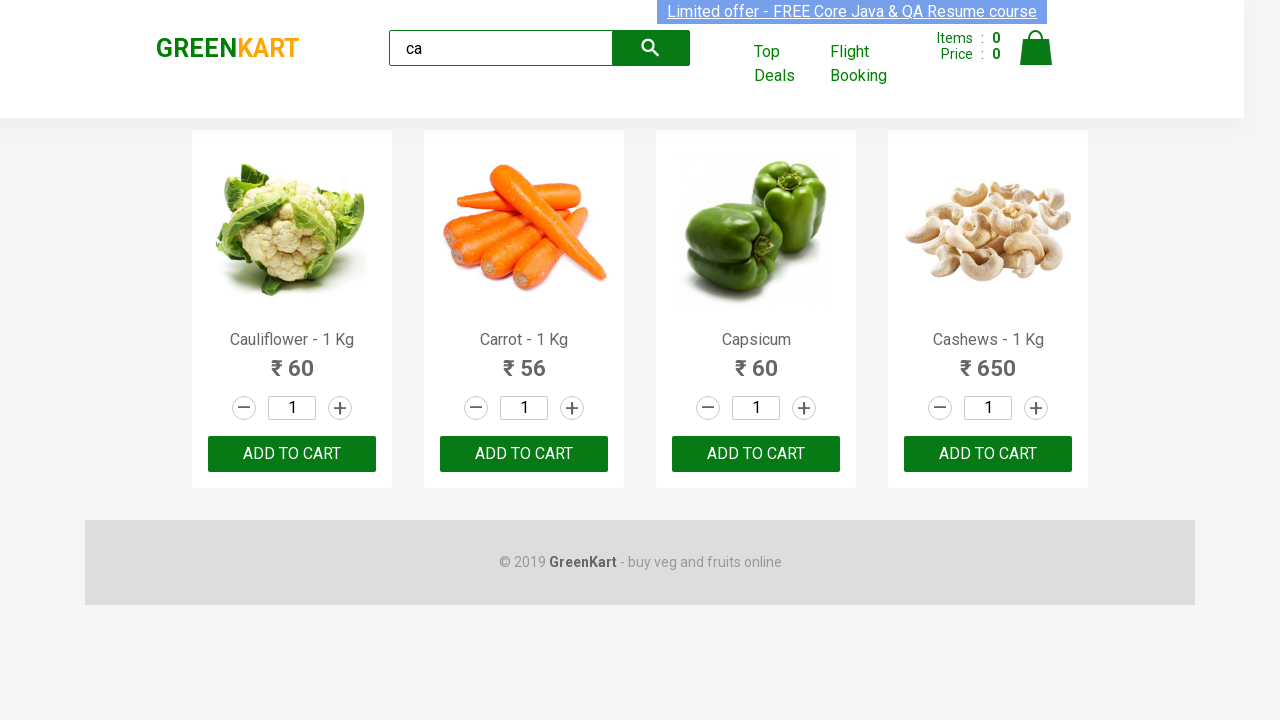

Clicked ADD TO CART on the 3rd product using nth-child selector at (756, 454) on :nth-child(3) > .product-action > button
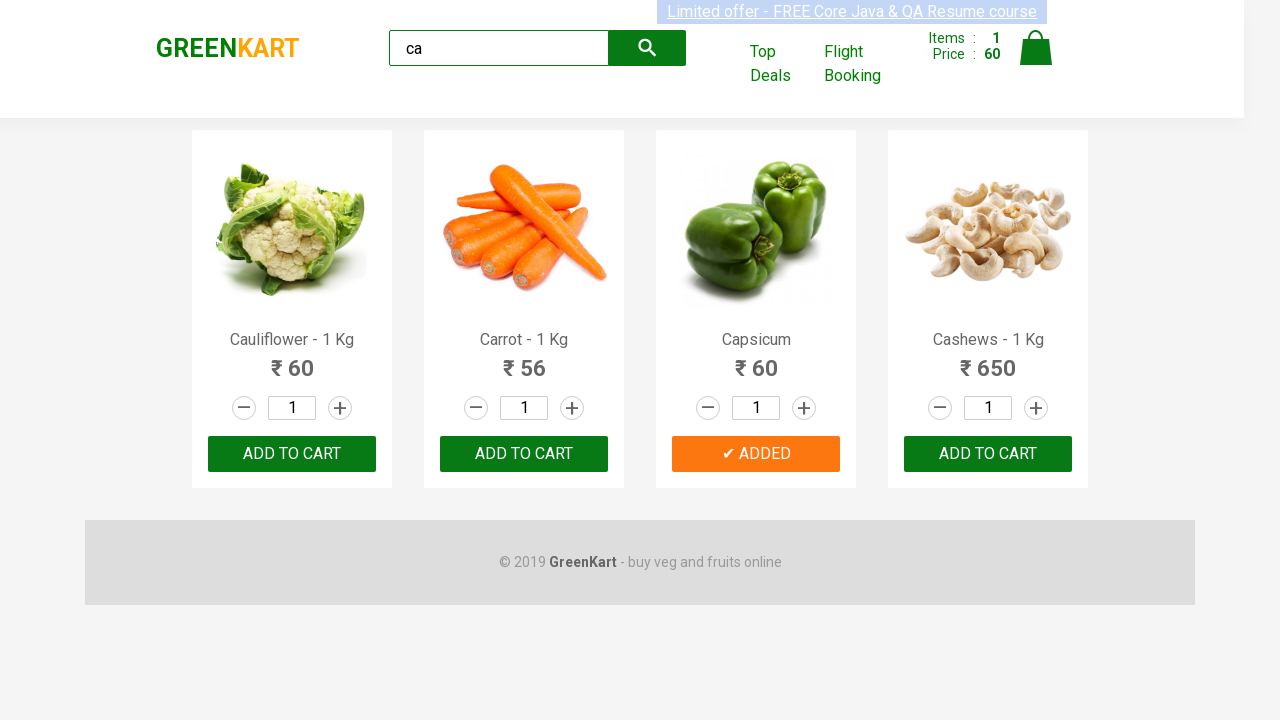

Clicked ADD TO CART on the 3rd product (index 2) in the products list at (756, 454) on .products .product >> nth=2 >> button:has-text('ADD TO CART')
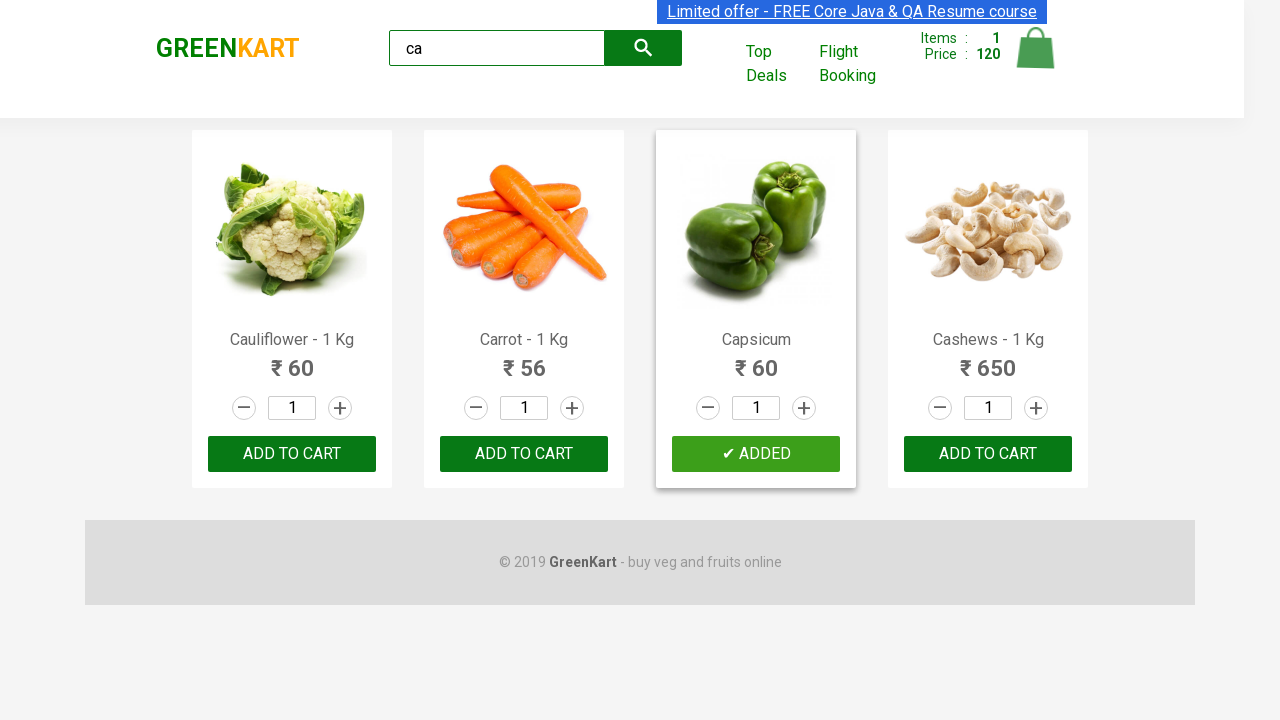

Found and clicked ADD TO CART for Cashews product at (988, 454) on .products .product >> nth=3 >> button
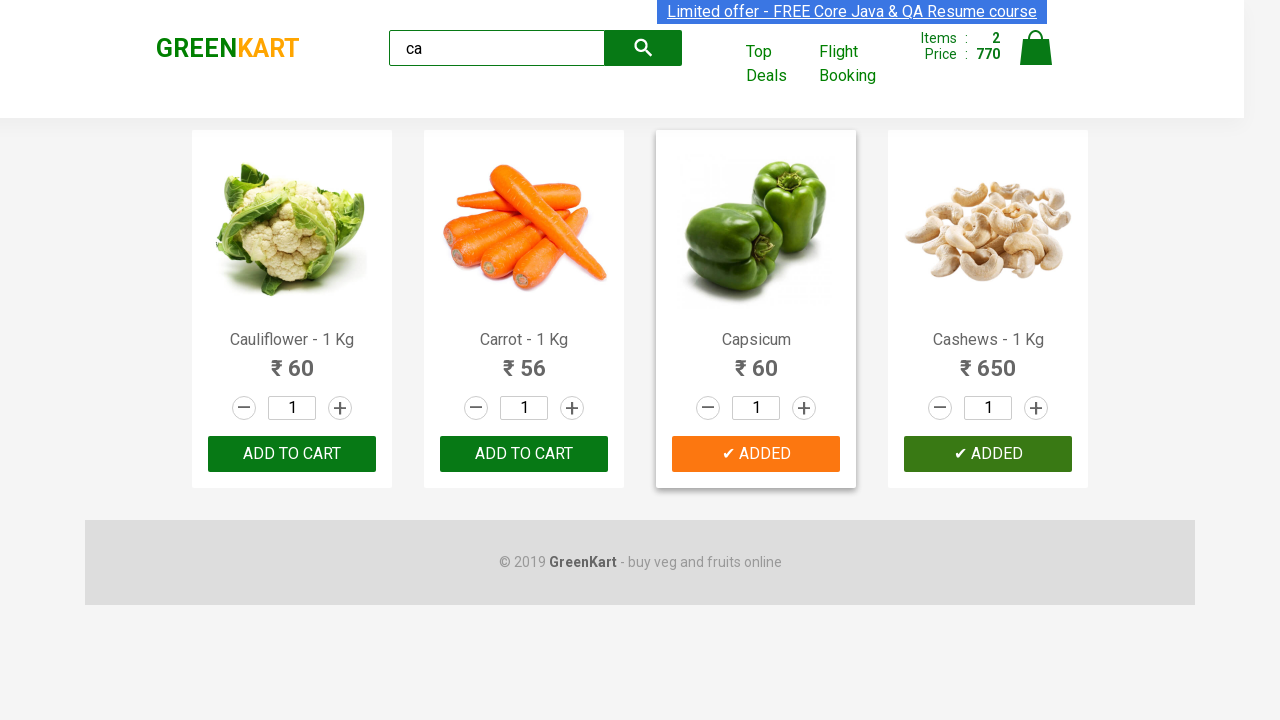

Verified logo text displays 'GREENKART' correctly
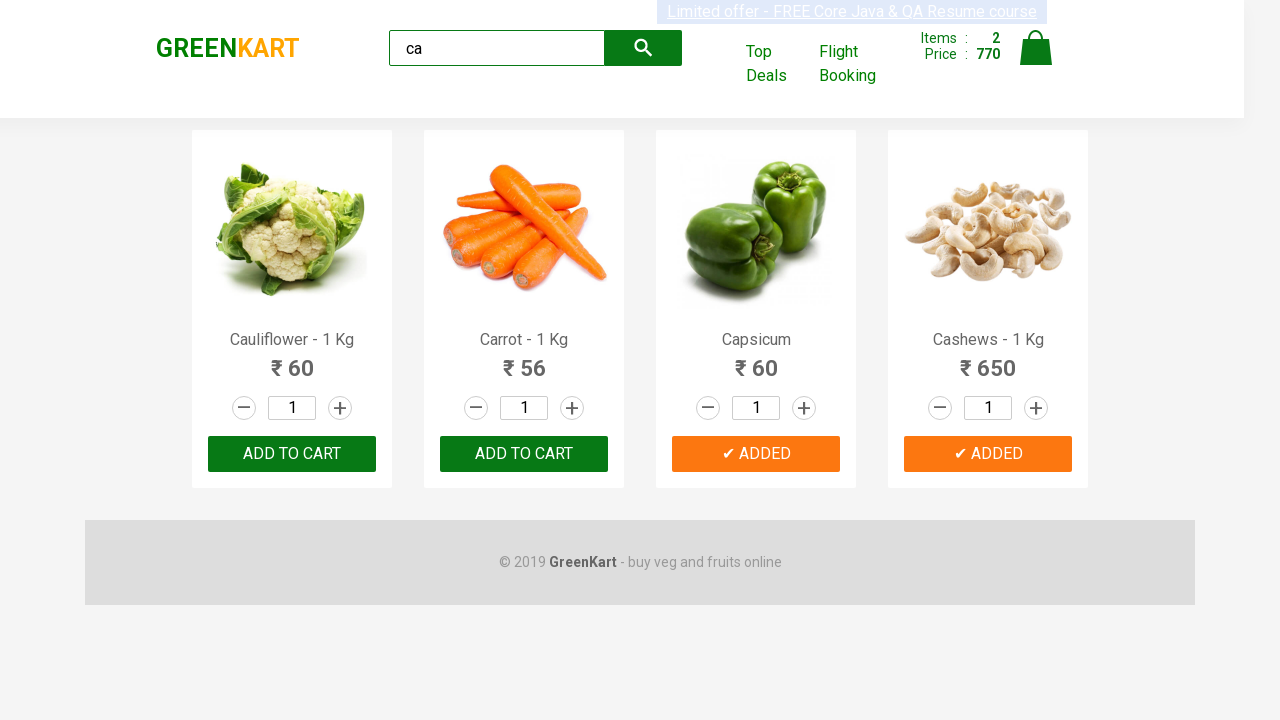

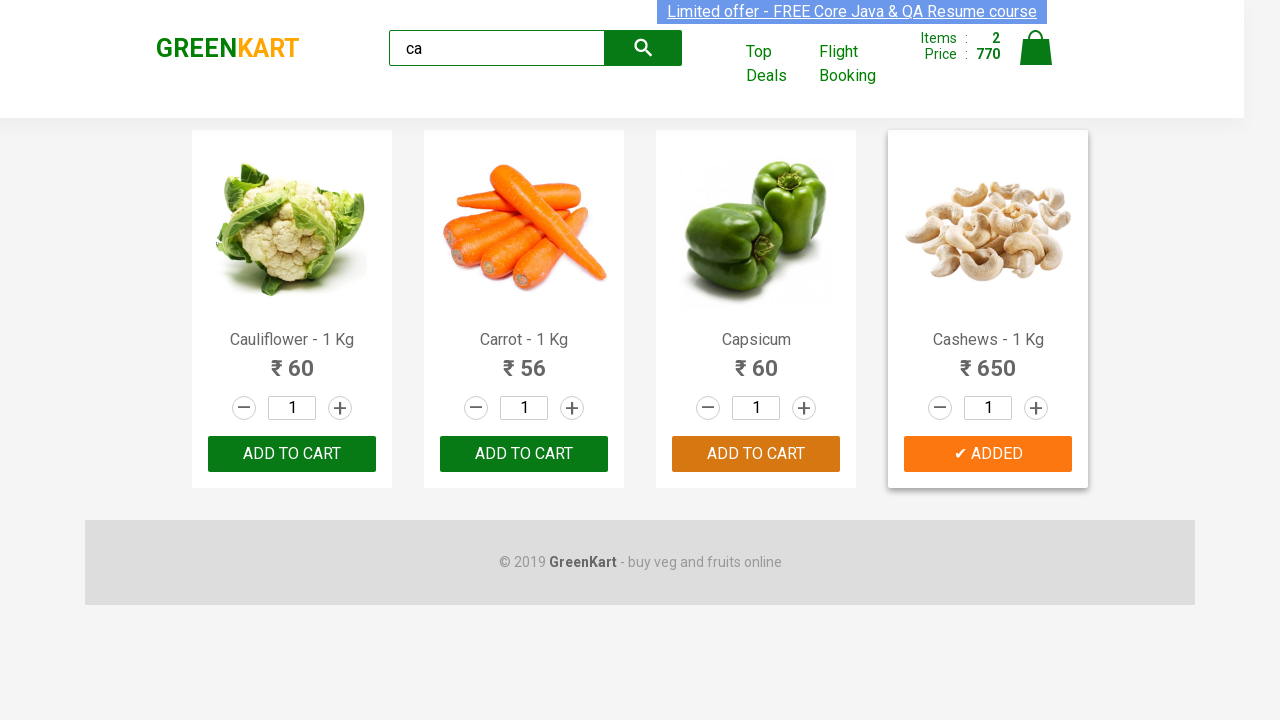